Tests date picker functionality by selecting a specific date of birth using dropdown selectors for month and year, then clicking on the day

Starting URL: https://www.dummyticket.com/dummy-ticket-for-visa-application/

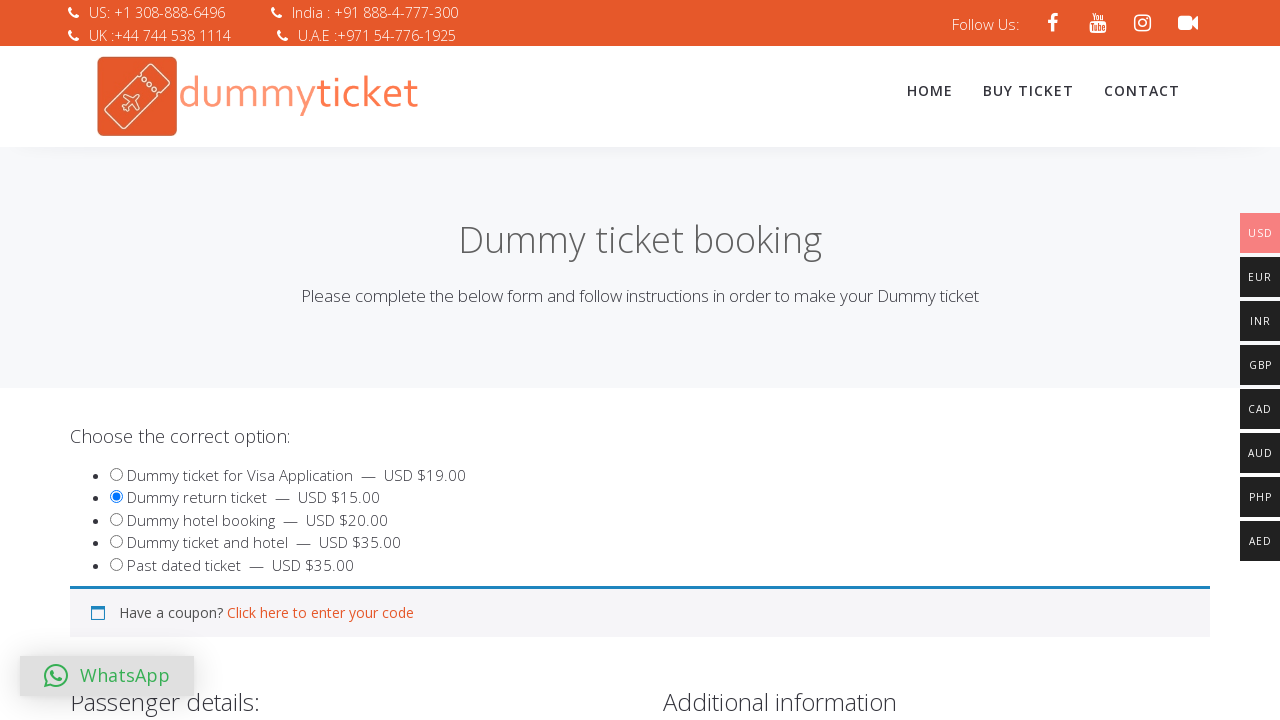

Clicked on date of birth input field to open date picker at (344, 360) on input#dob
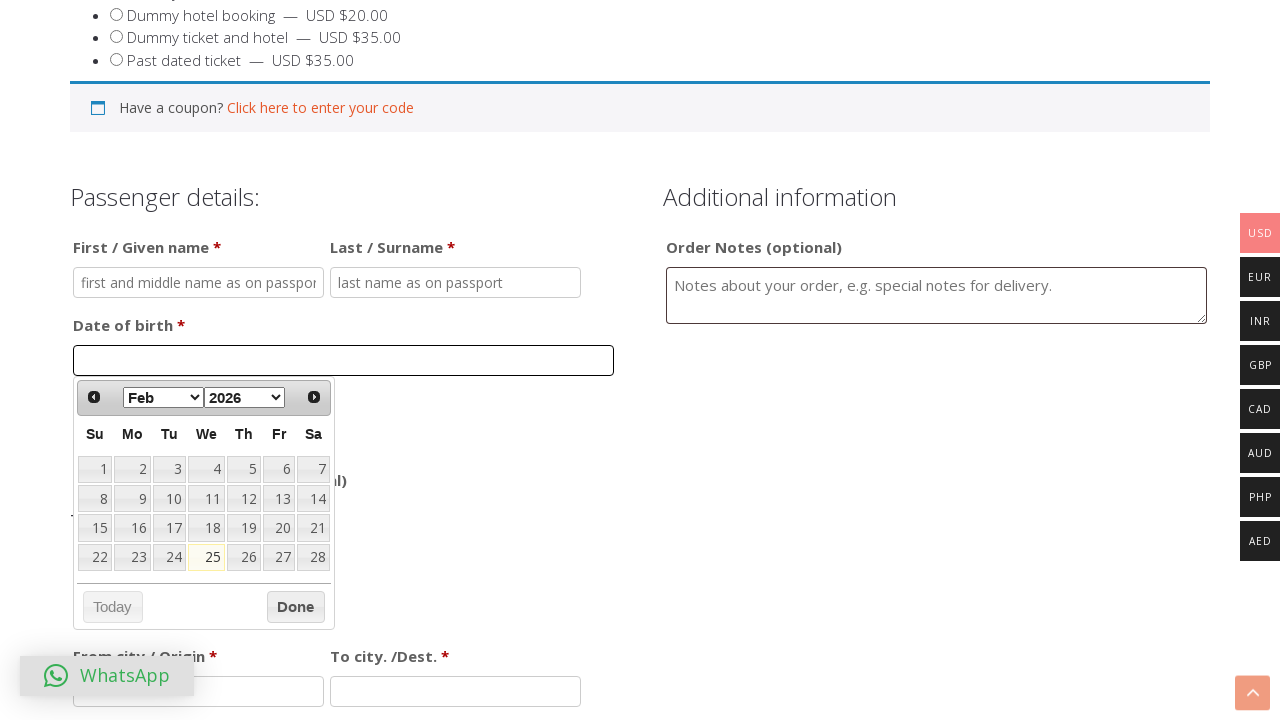

Selected November from month dropdown on select.ui-datepicker-month
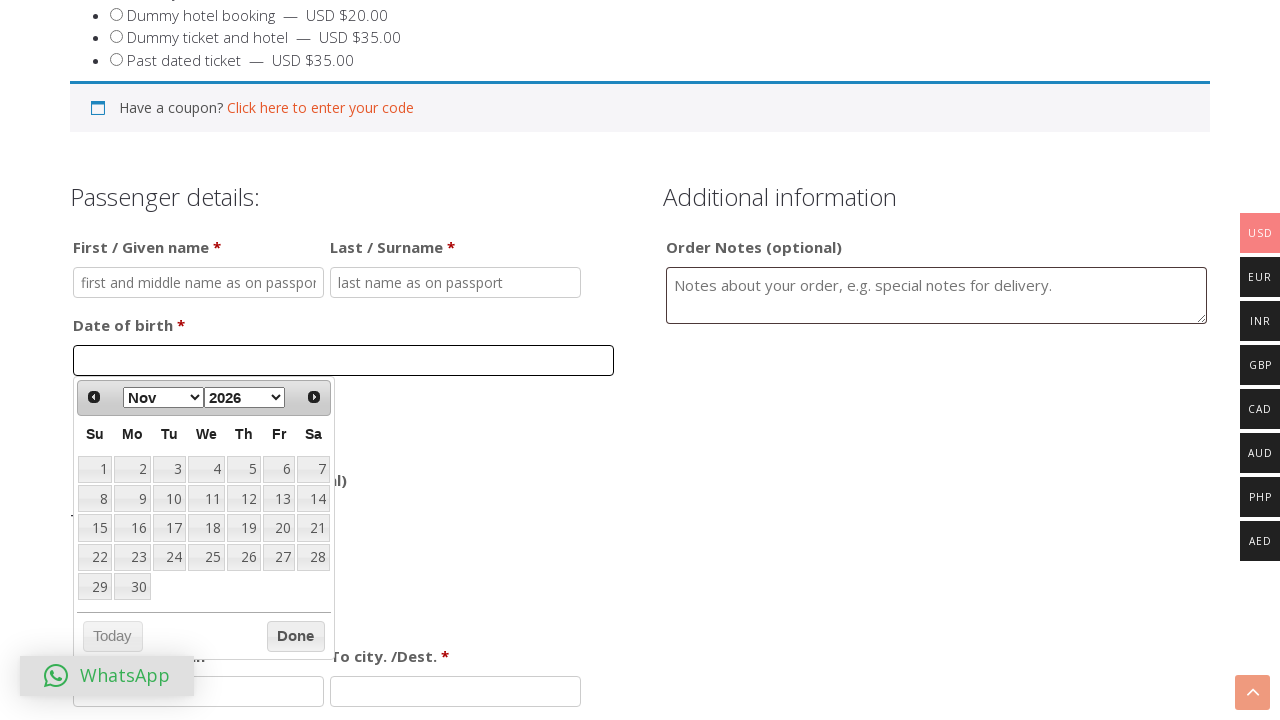

Selected 1992 from year dropdown on select.ui-datepicker-year
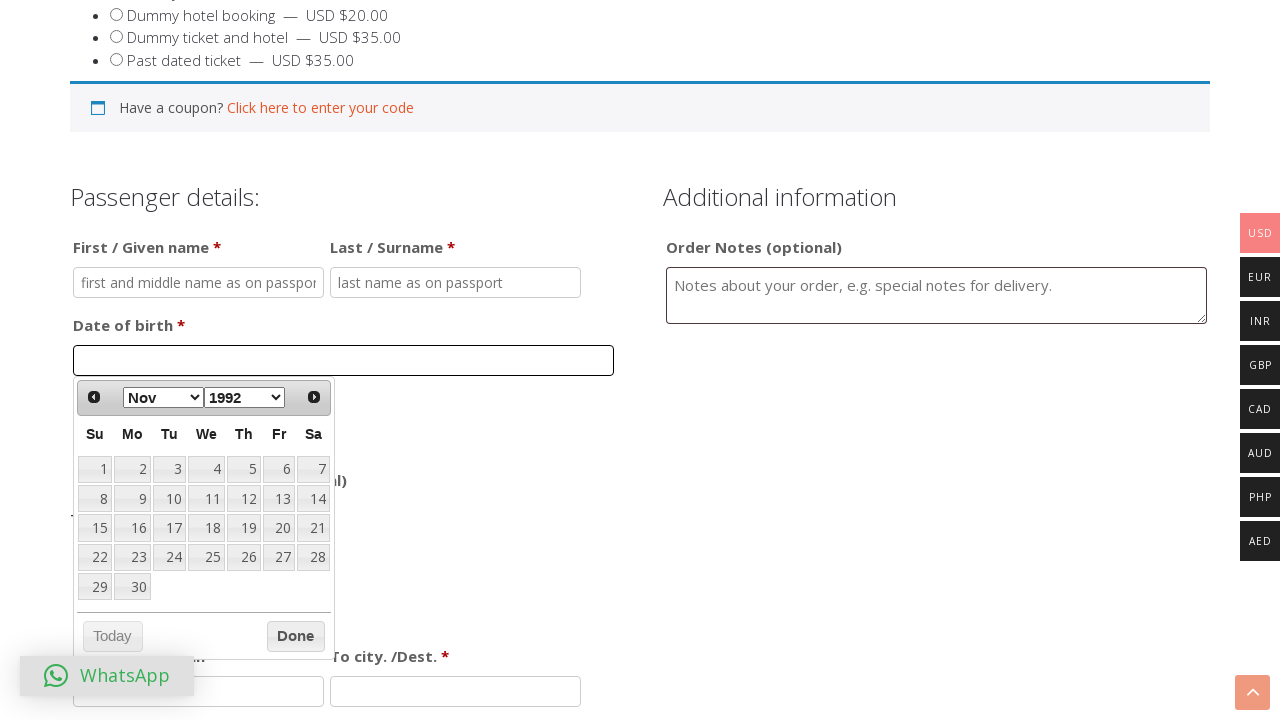

Clicked on day 2 in the date picker calendar at (132, 469) on table.ui-datepicker-calendar td >> nth=1
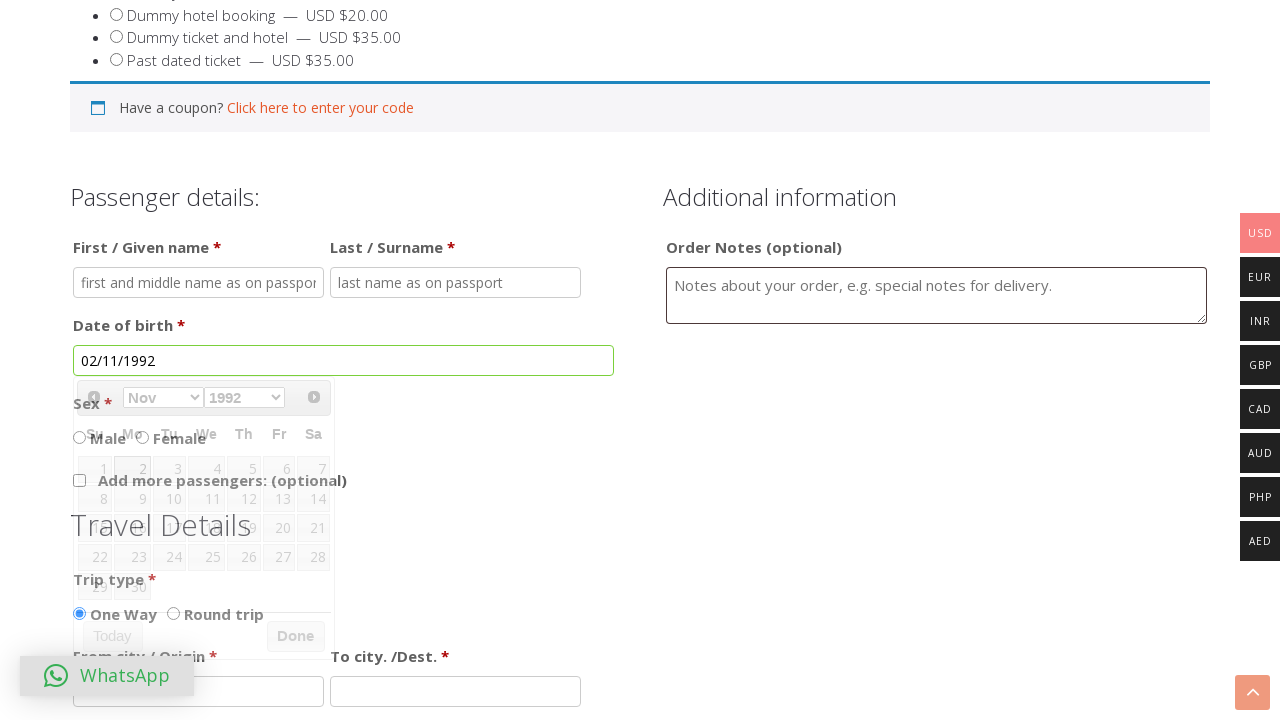

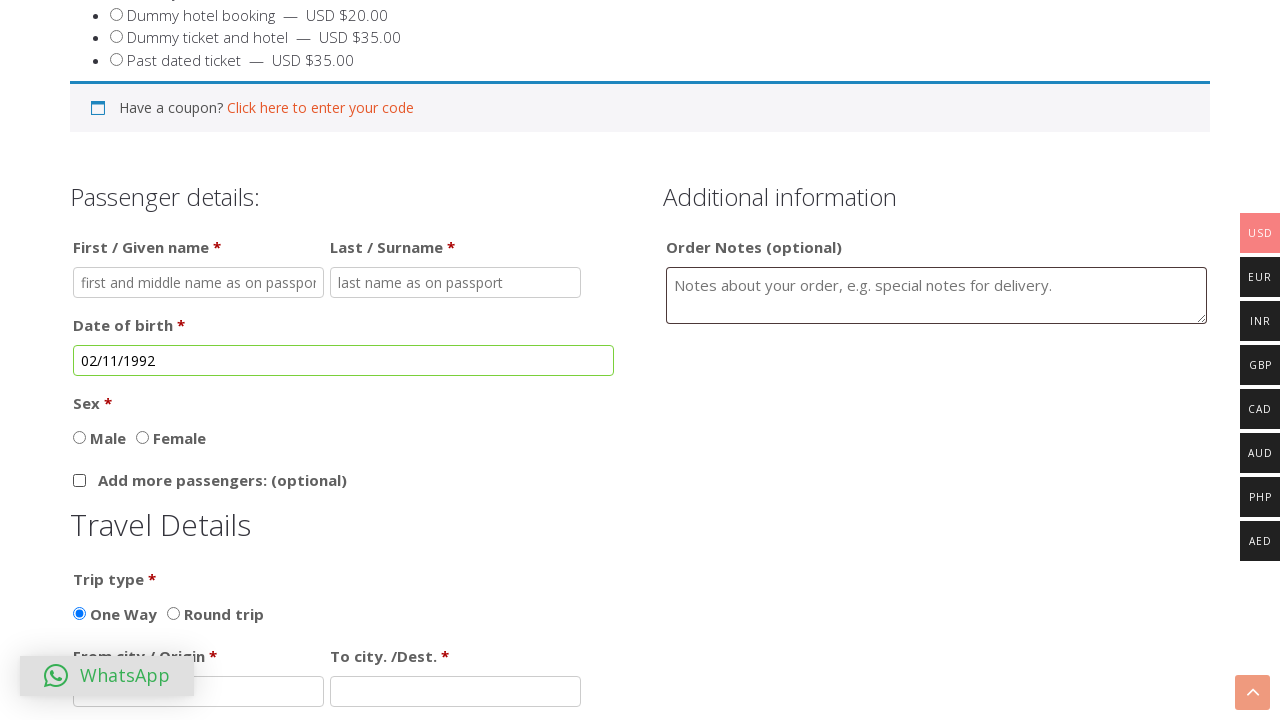